Tests checkbox interaction on an automation practice page by clicking a checkbox and verifying its selection state, then counting total checkboxes on the page

Starting URL: https://rahulshettyacademy.com/AutomationPractice/

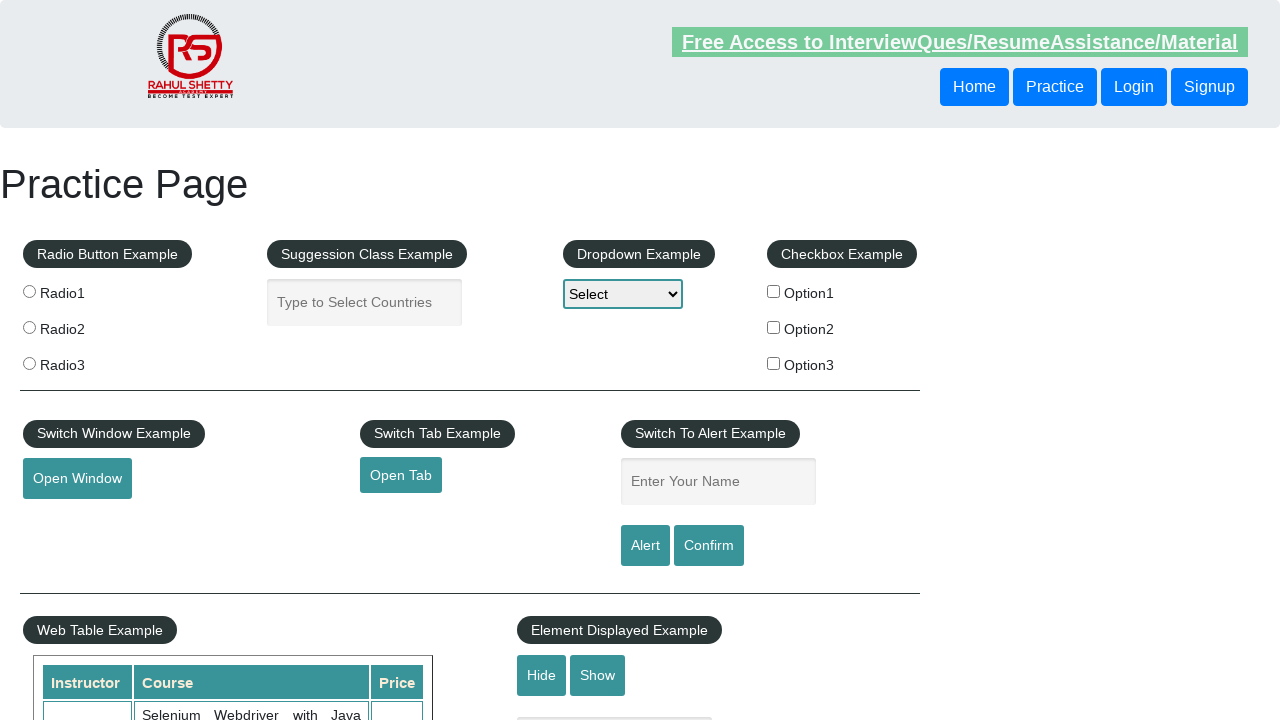

Located checkbox with ID 'checkBoxOption1'
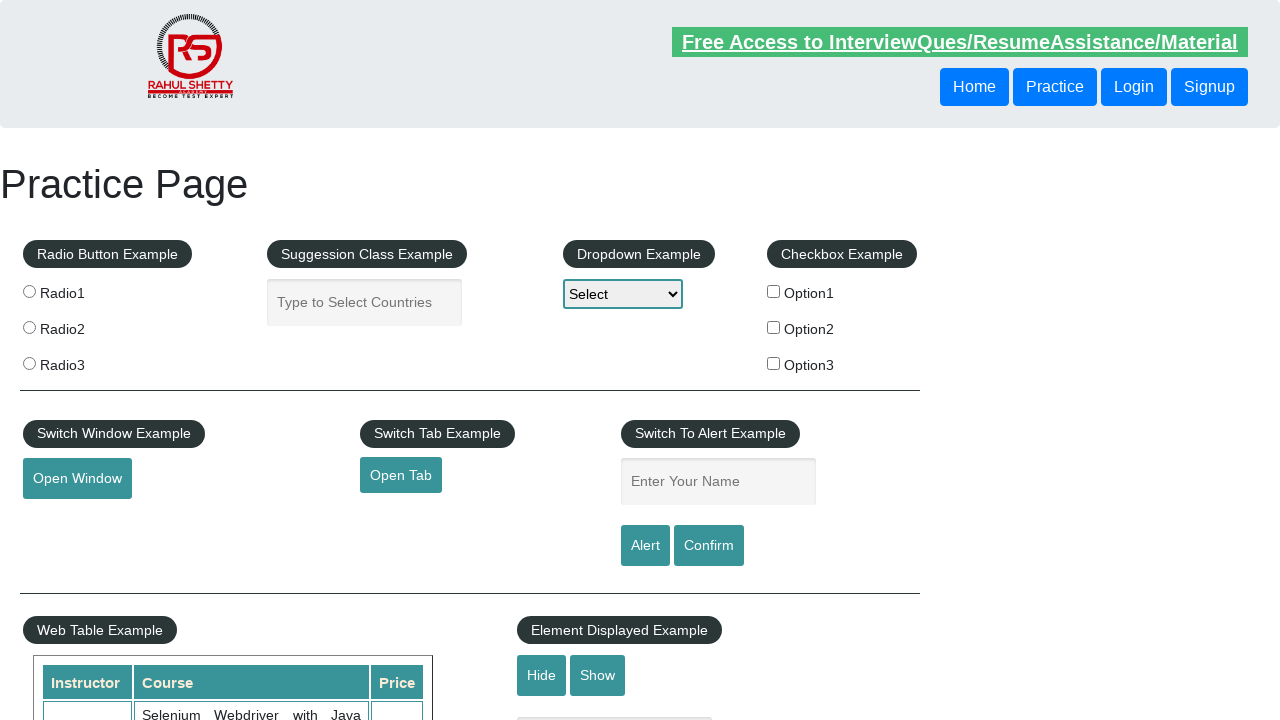

Checked initial state of checkbox - is_checked() called
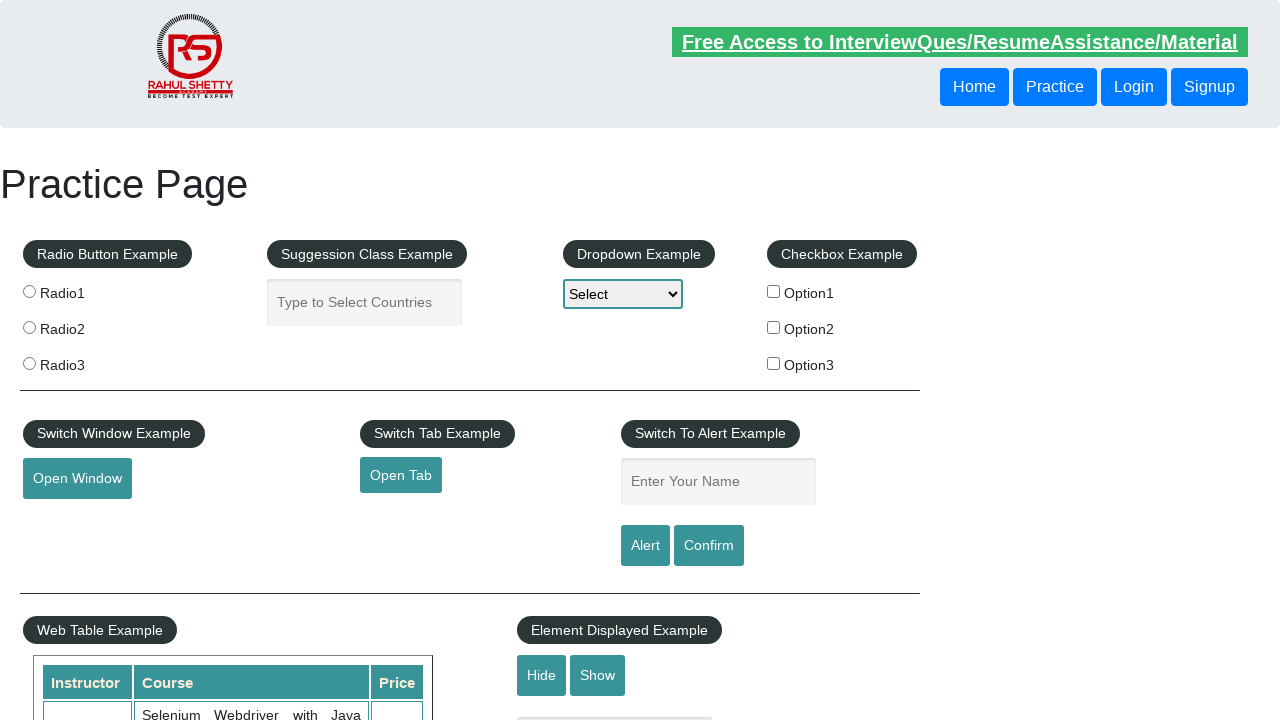

Clicked checkbox to select it at (774, 291) on #checkBoxOption1
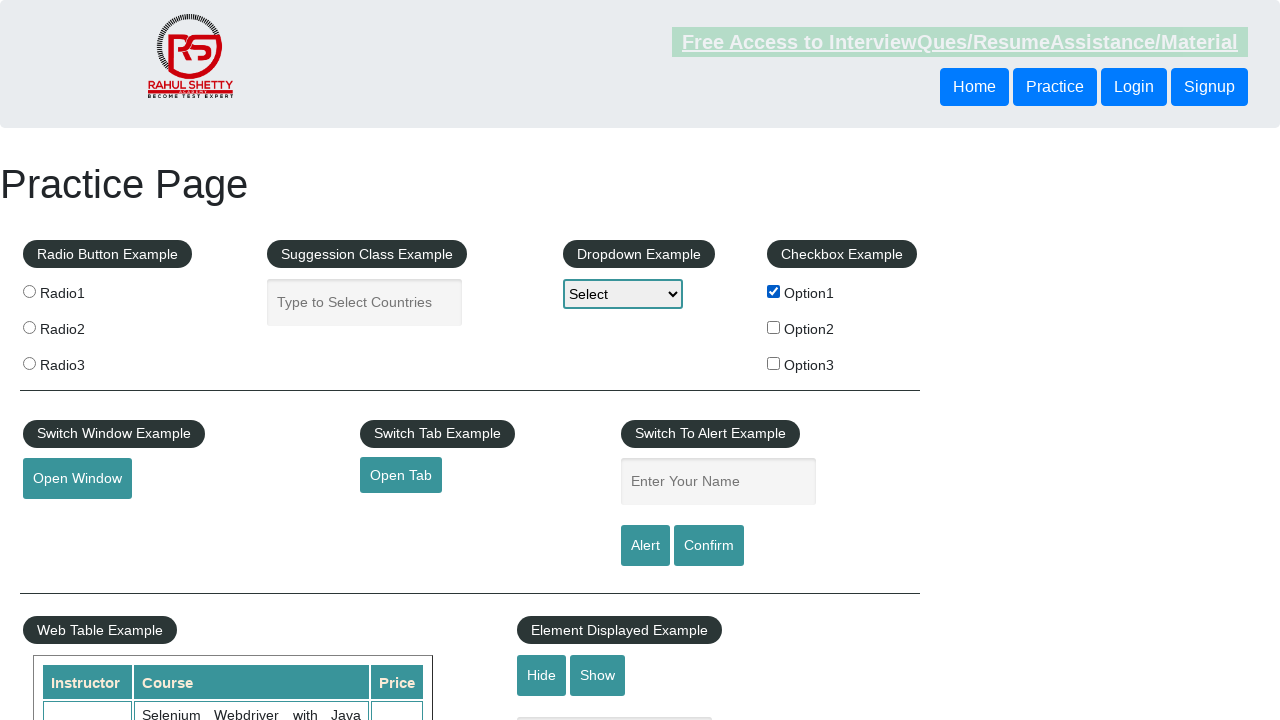

Verified checkbox is now selected - is_checked() called
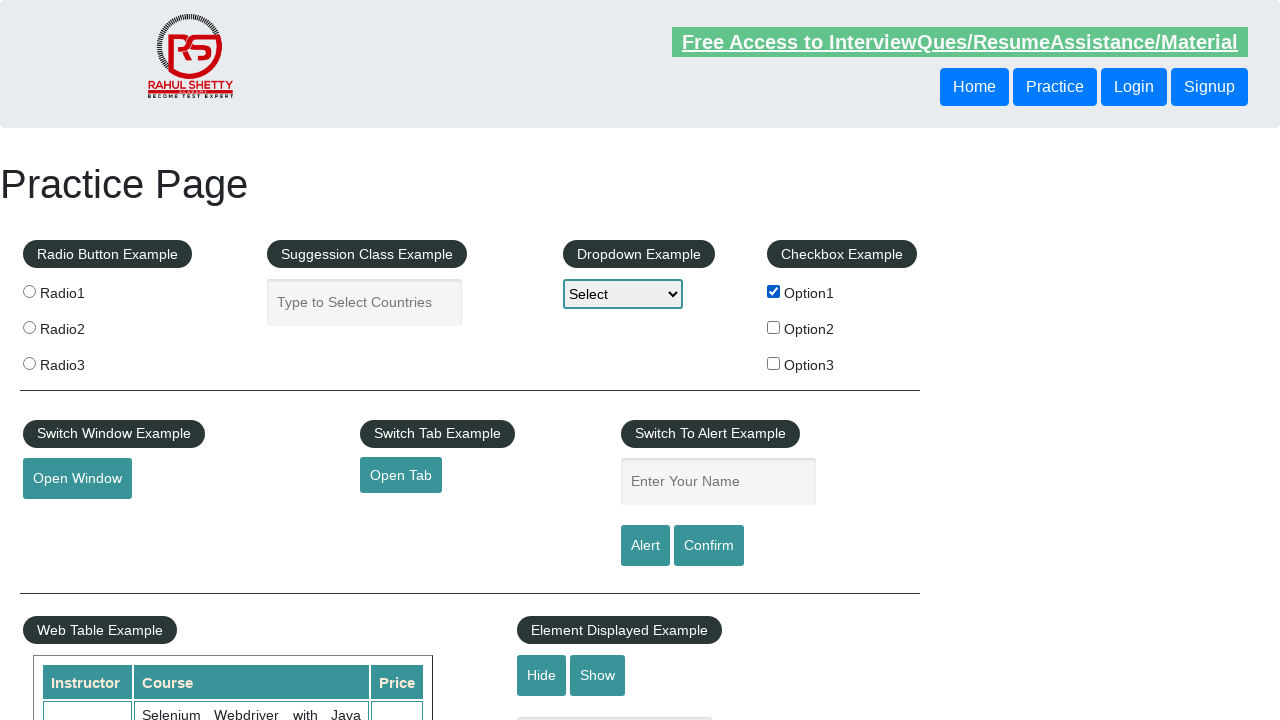

Counted total checkboxes on the page - found 3 checkboxes
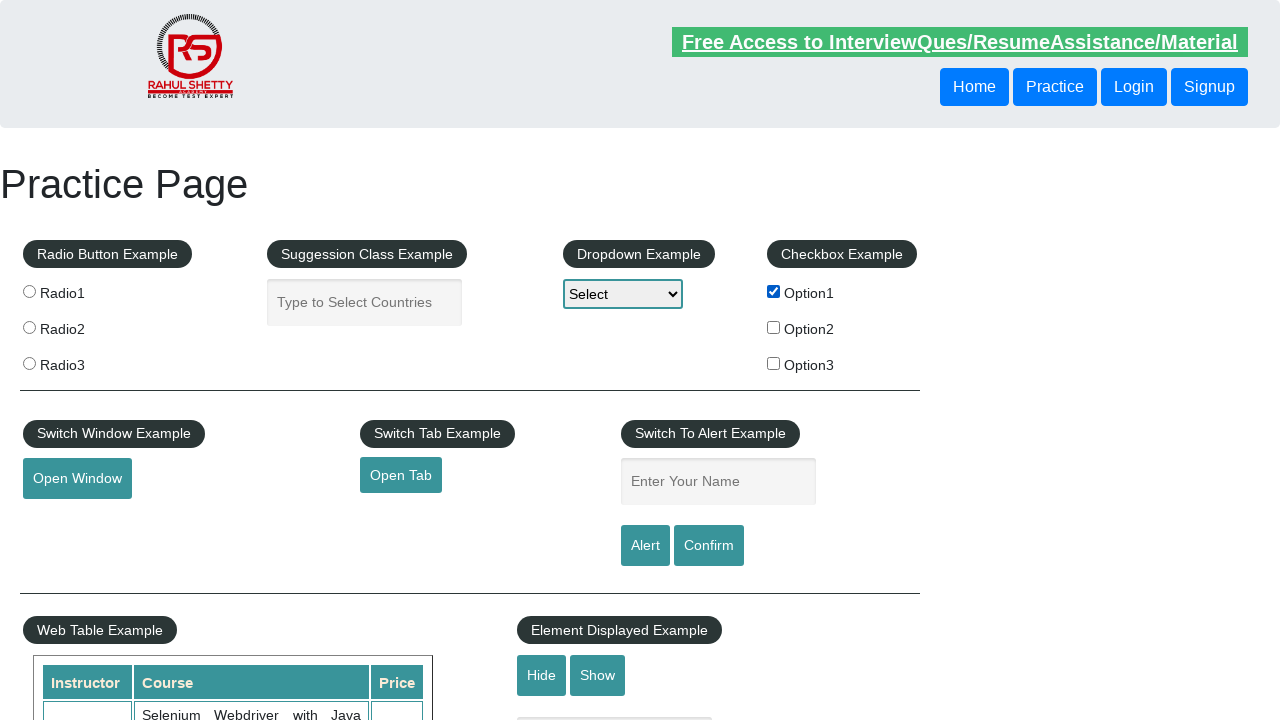

Printed total checkbox count to console
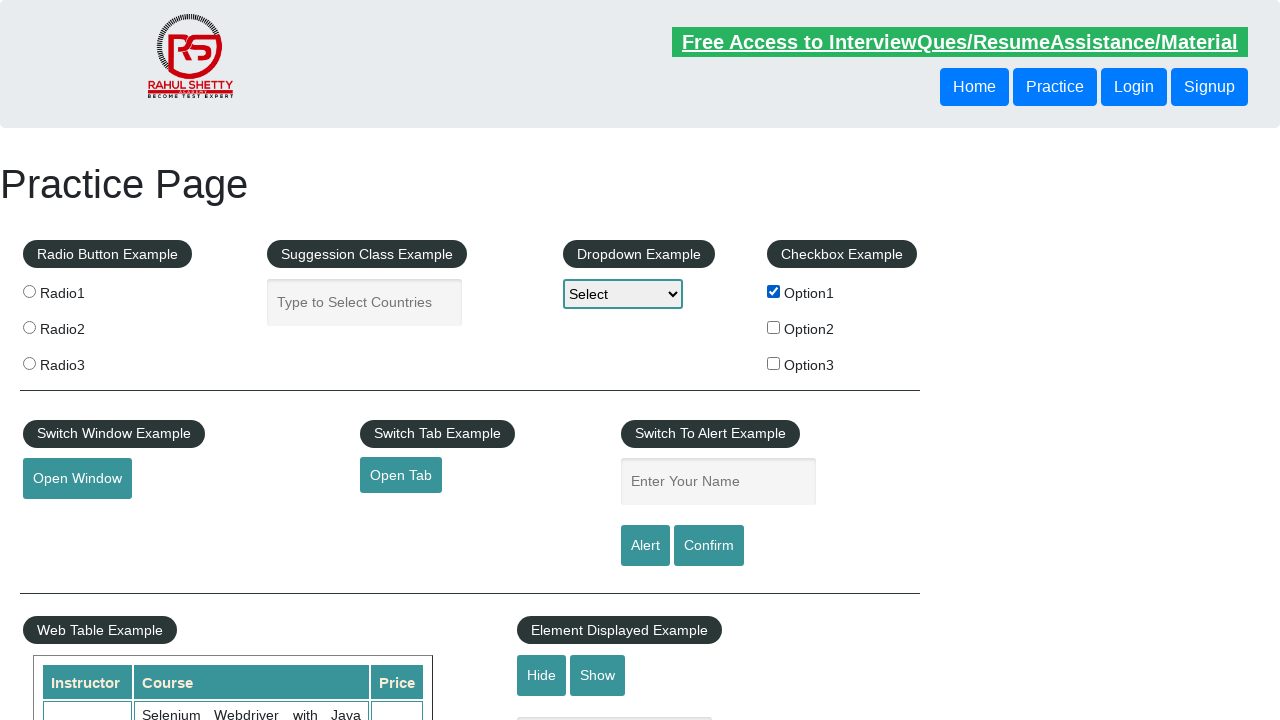

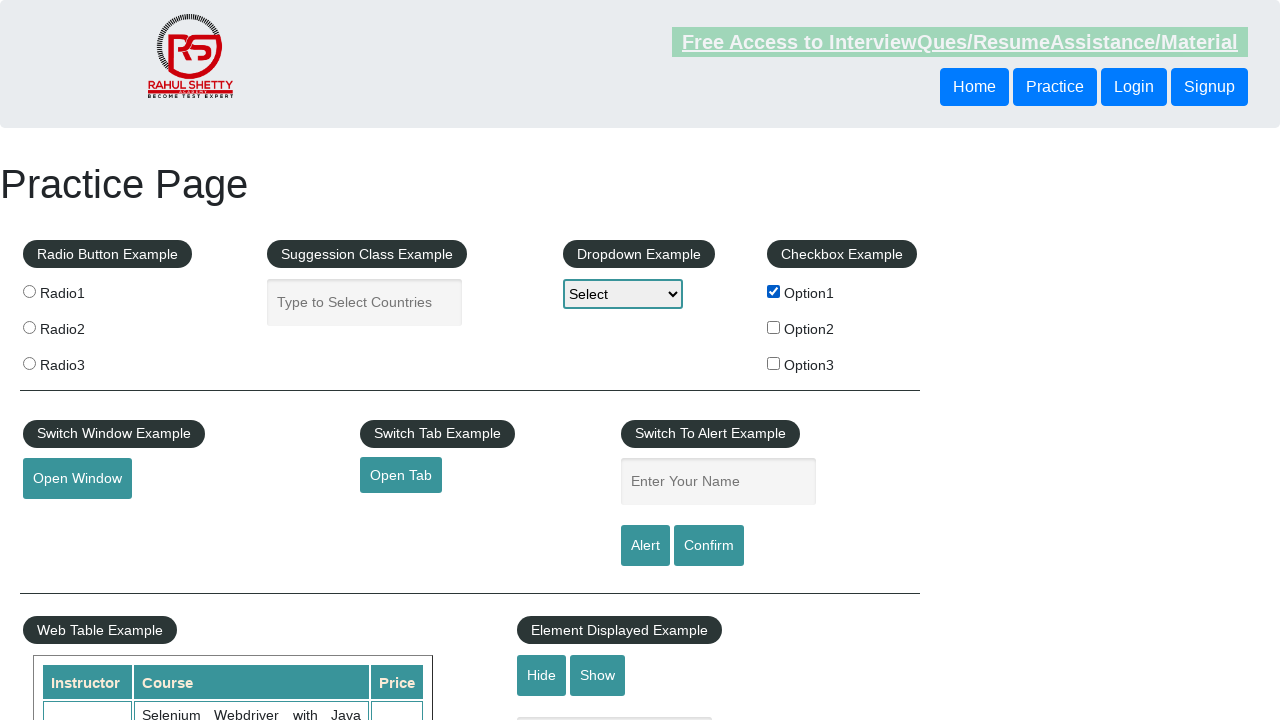